Tests a JavaScript prompt dialog by clicking the third alert button, typing text into the prompt, clicking OK, and verifying the entered text appears in the result

Starting URL: https://testcenter.techproeducation.com/index.php?page=javascript-alerts

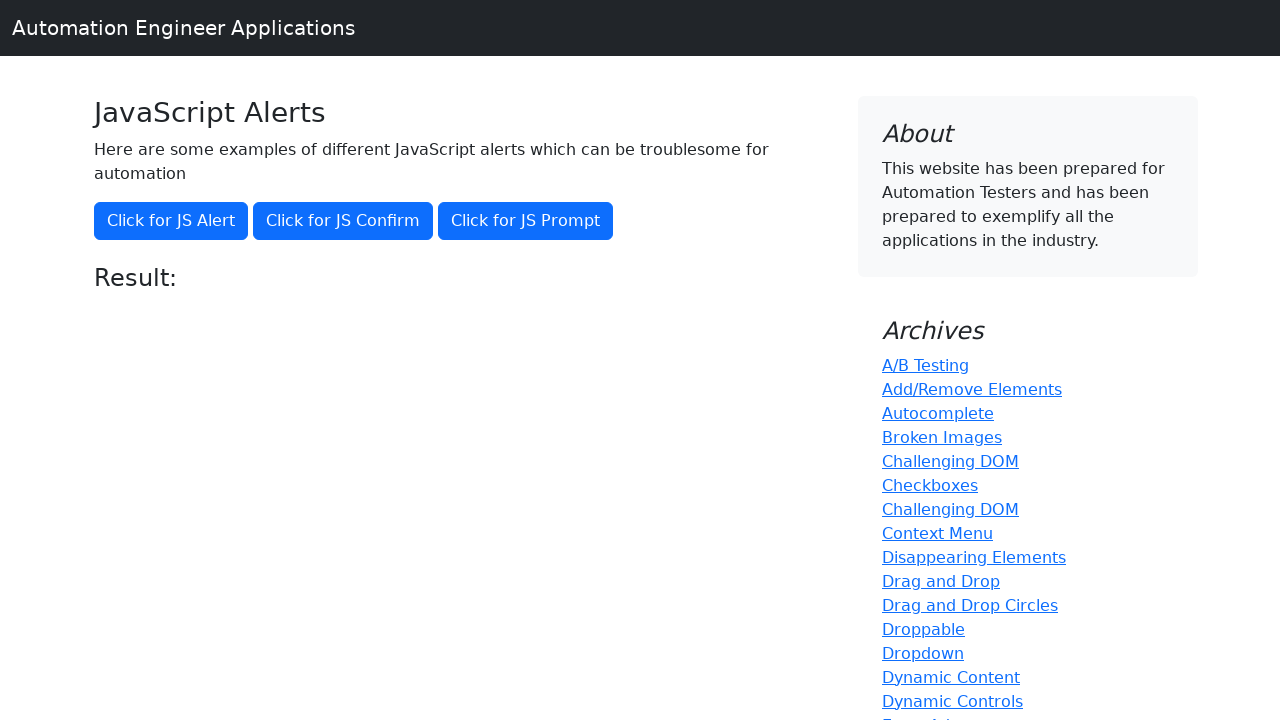

Set up dialog handler to accept prompt with 'Hello World'
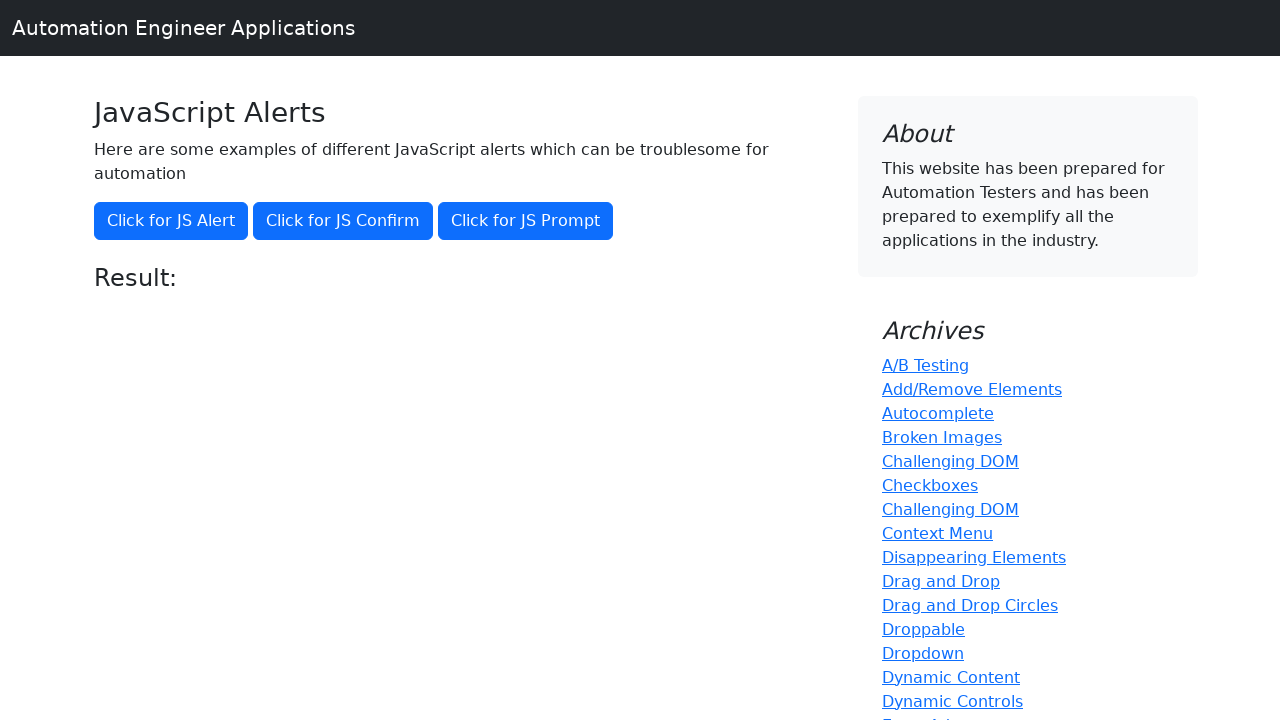

Clicked the prompt dialog button at (526, 221) on xpath=//button[@onclick='jsPrompt()']
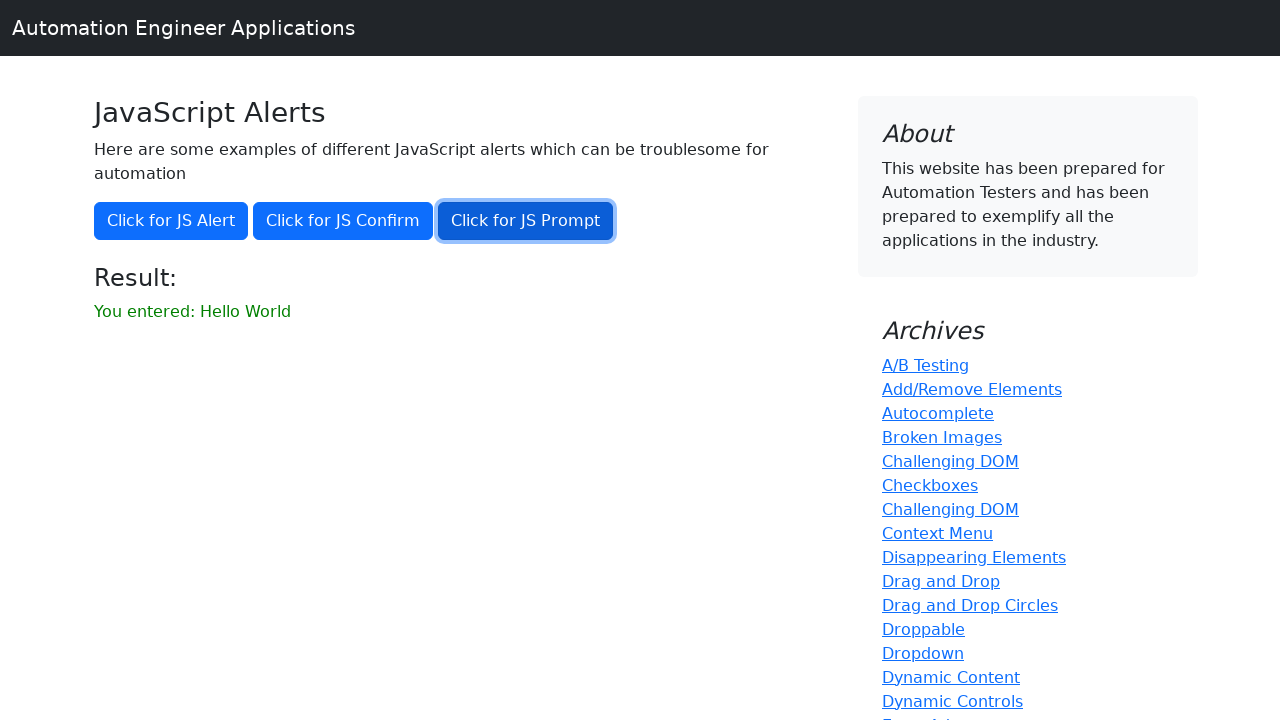

Result element loaded after prompt dialog closed
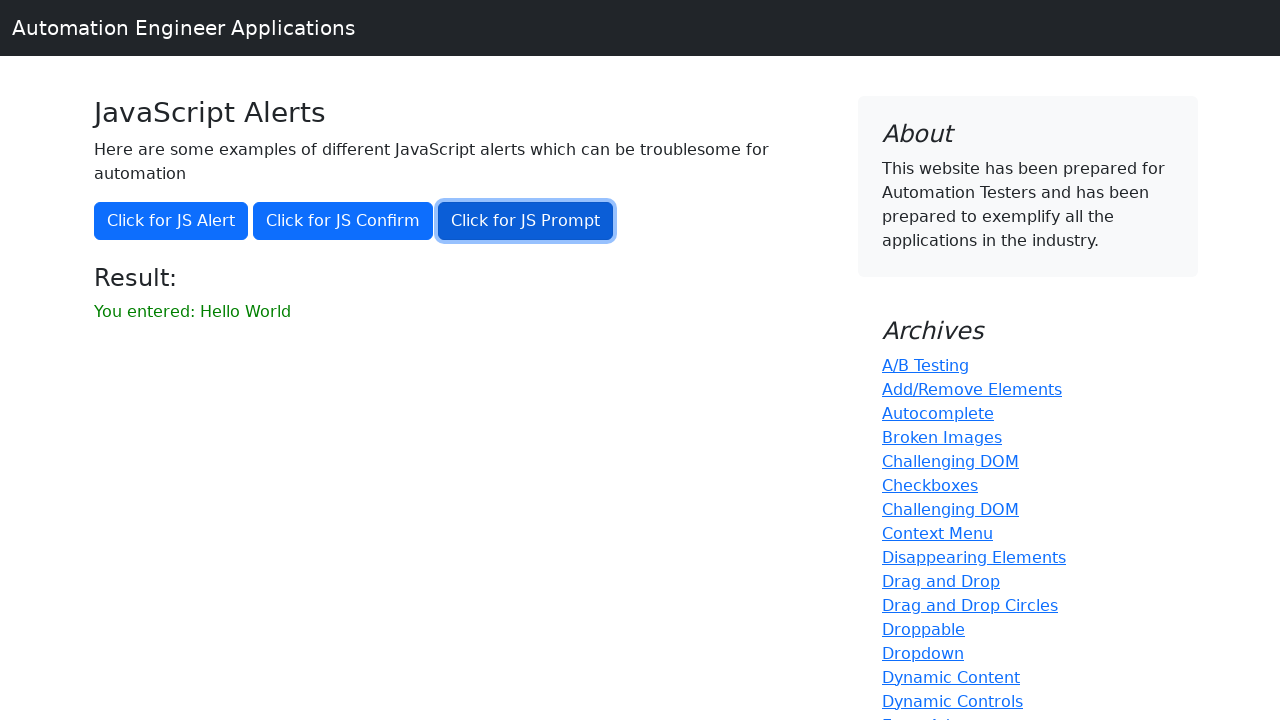

Retrieved result text from page
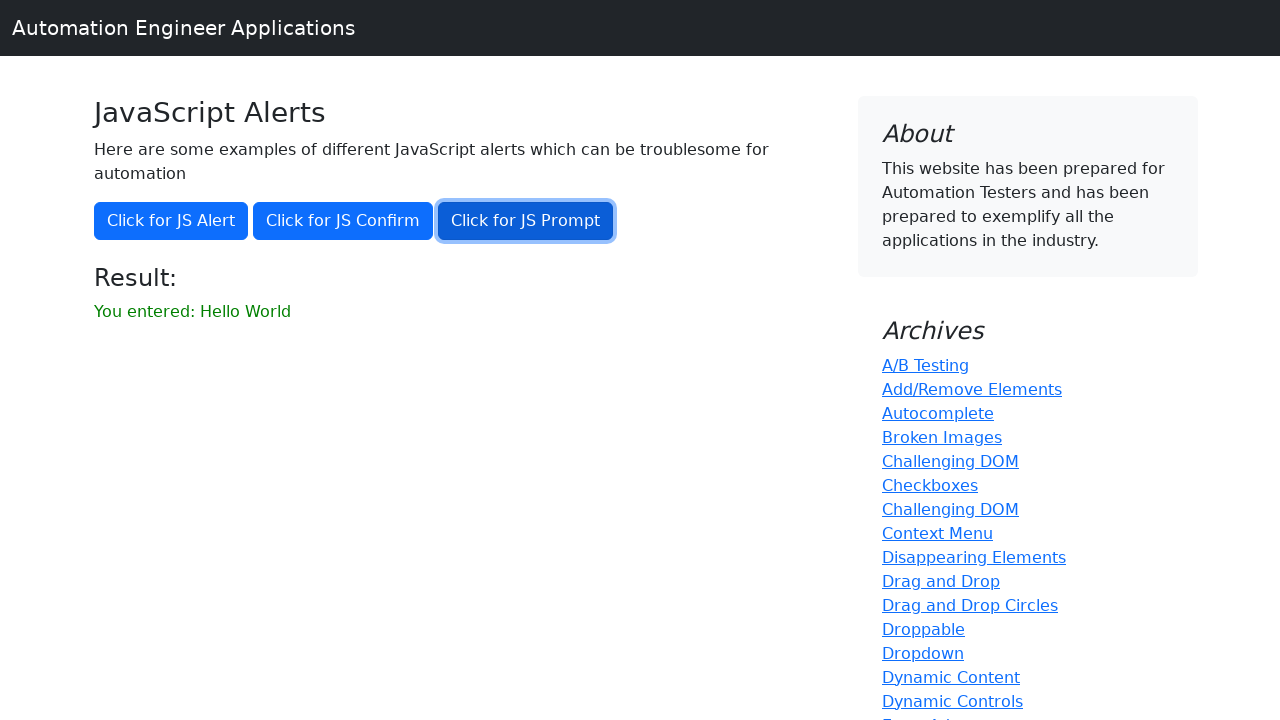

Verified result text matches 'You entered: Hello World'
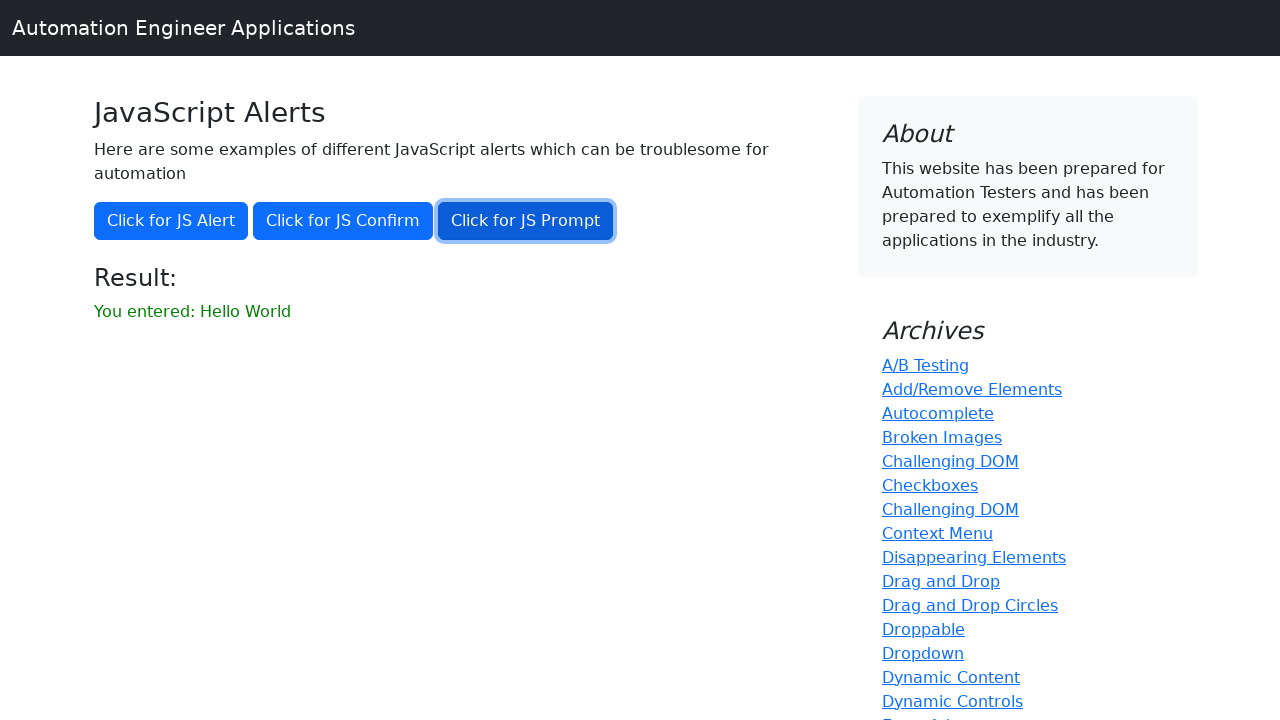

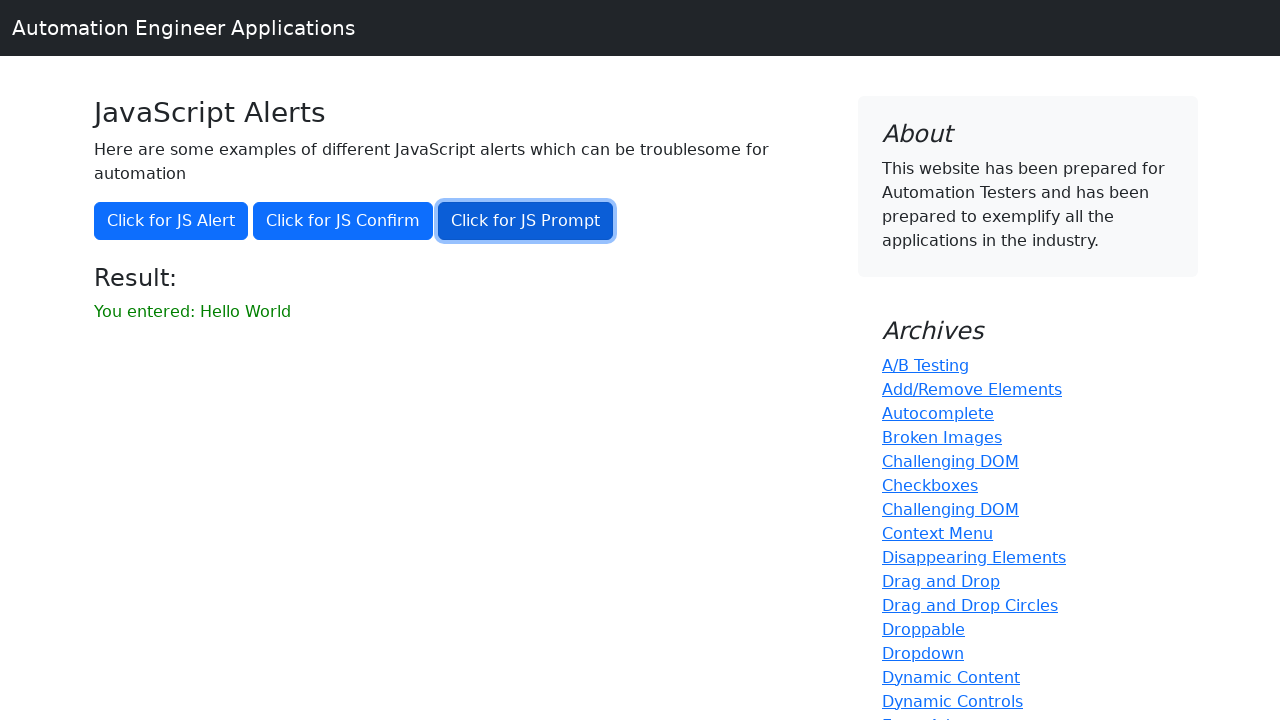